Tests autocomplete functionality by typing a country name and selecting from the dropdown suggestions

Starting URL: https://rahulshettyacademy.com/AutomationPractice/

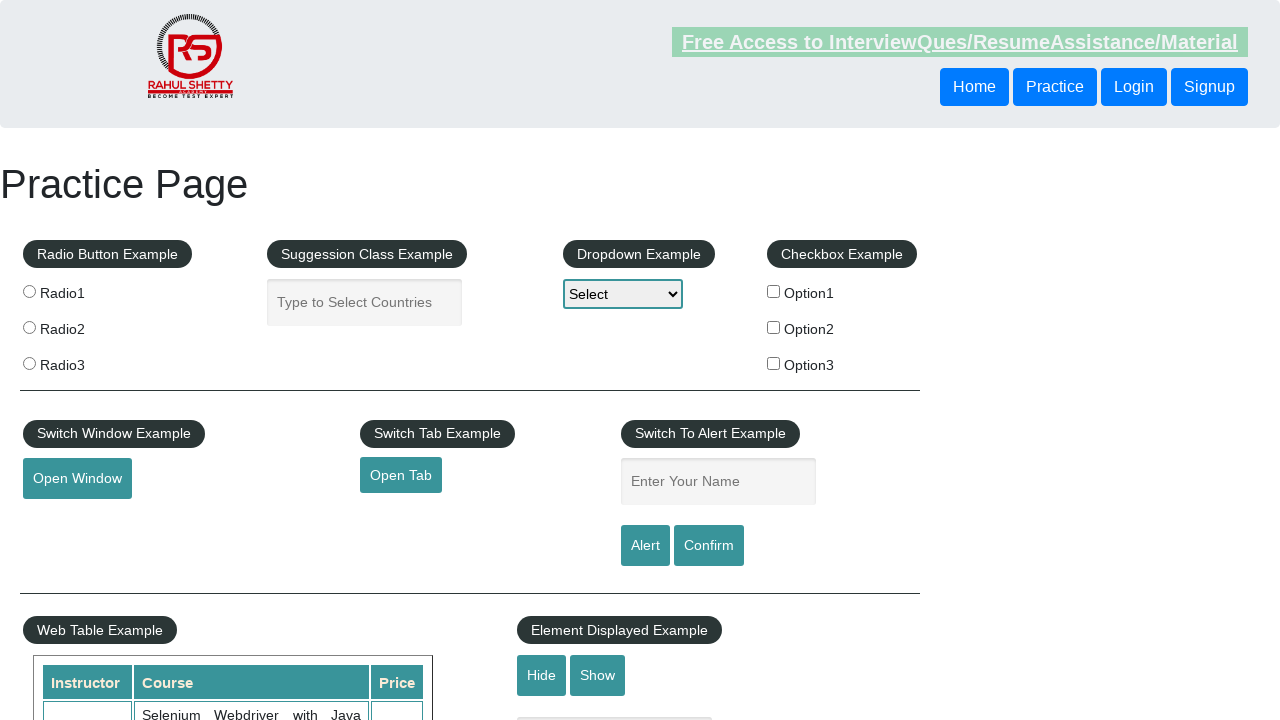

Typed 'United states' into autocomplete field on #autocomplete
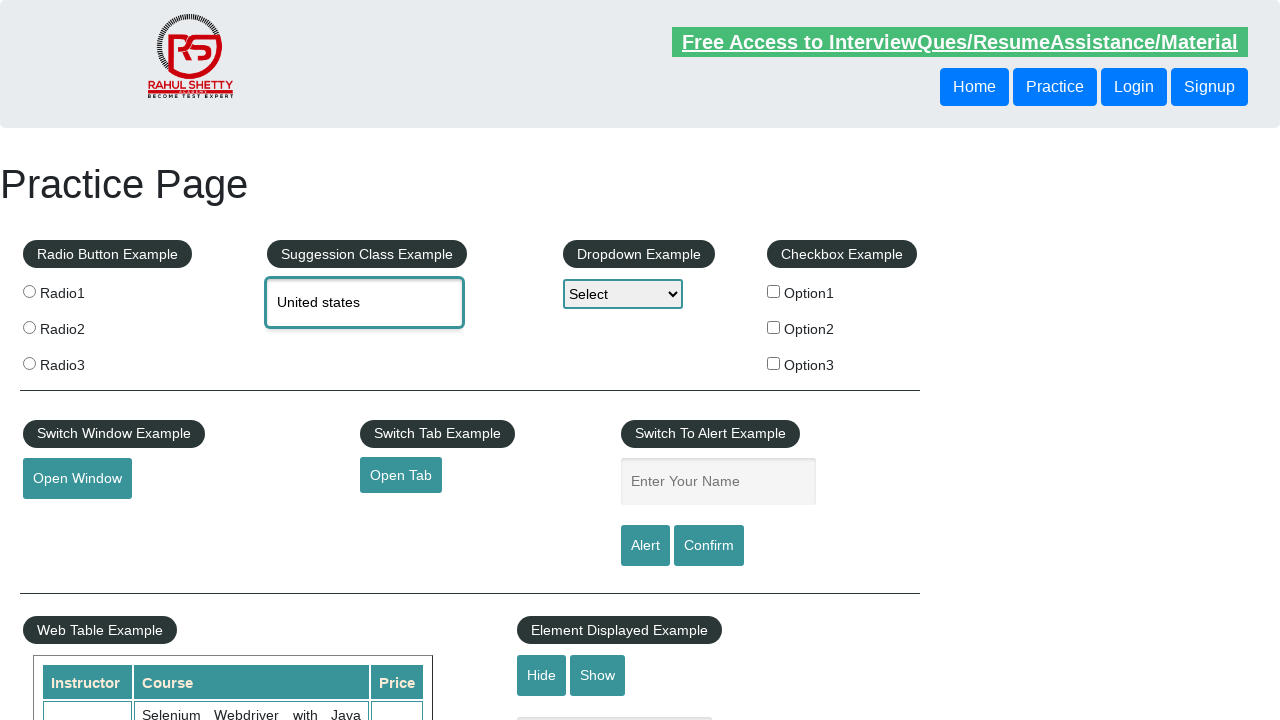

Autocomplete suggestions appeared
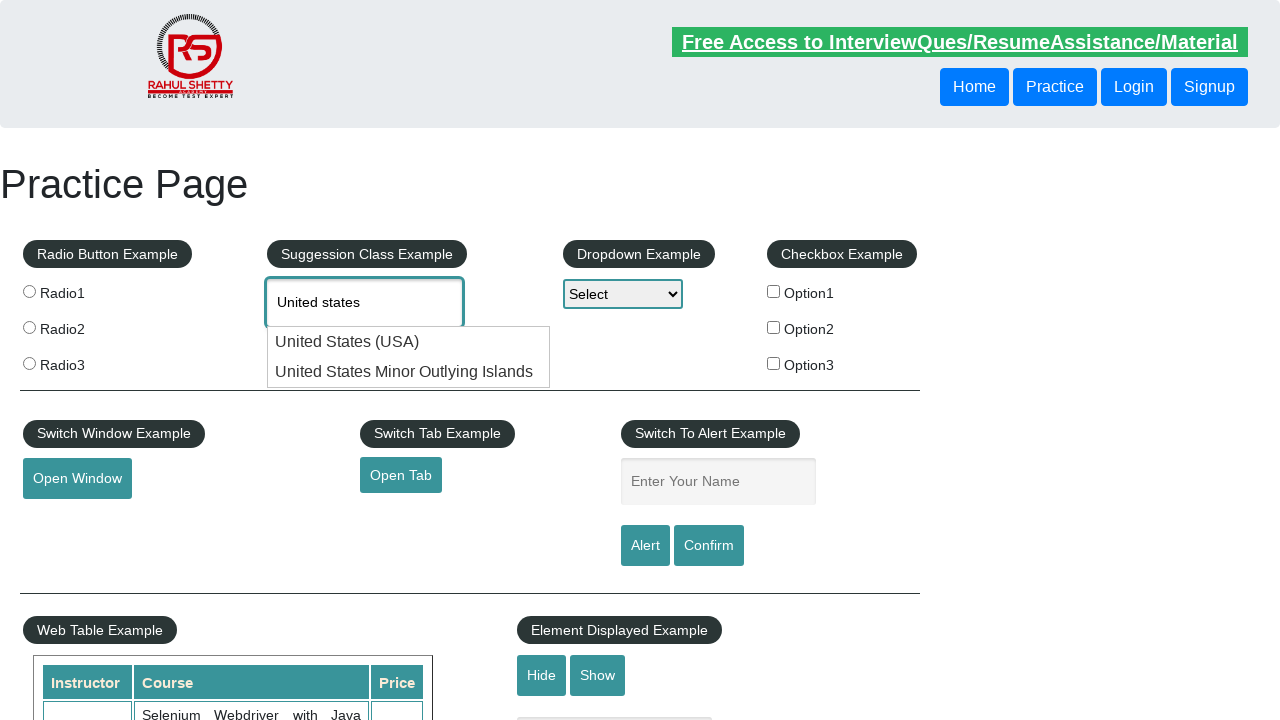

Selected 'United States Minor Outlying Islands' from dropdown suggestions at (409, 372) on li.ui-menu-item:has-text('United States Minor Outlying Islands')
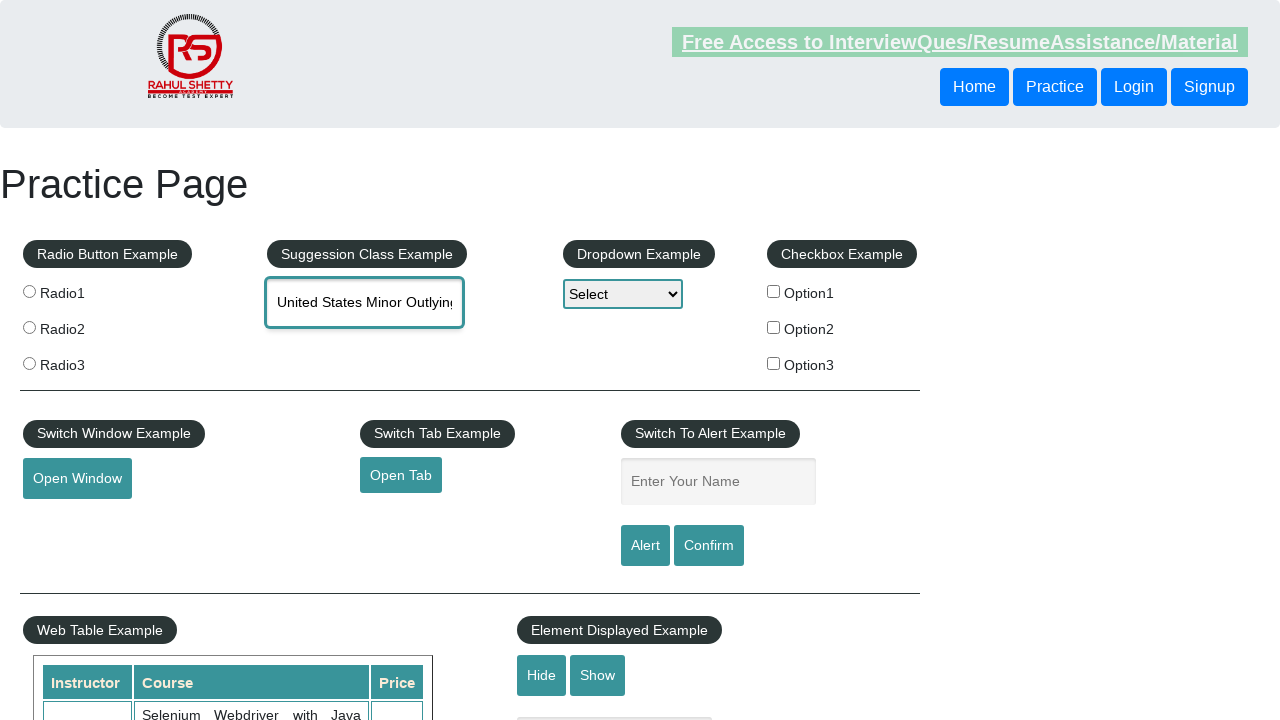

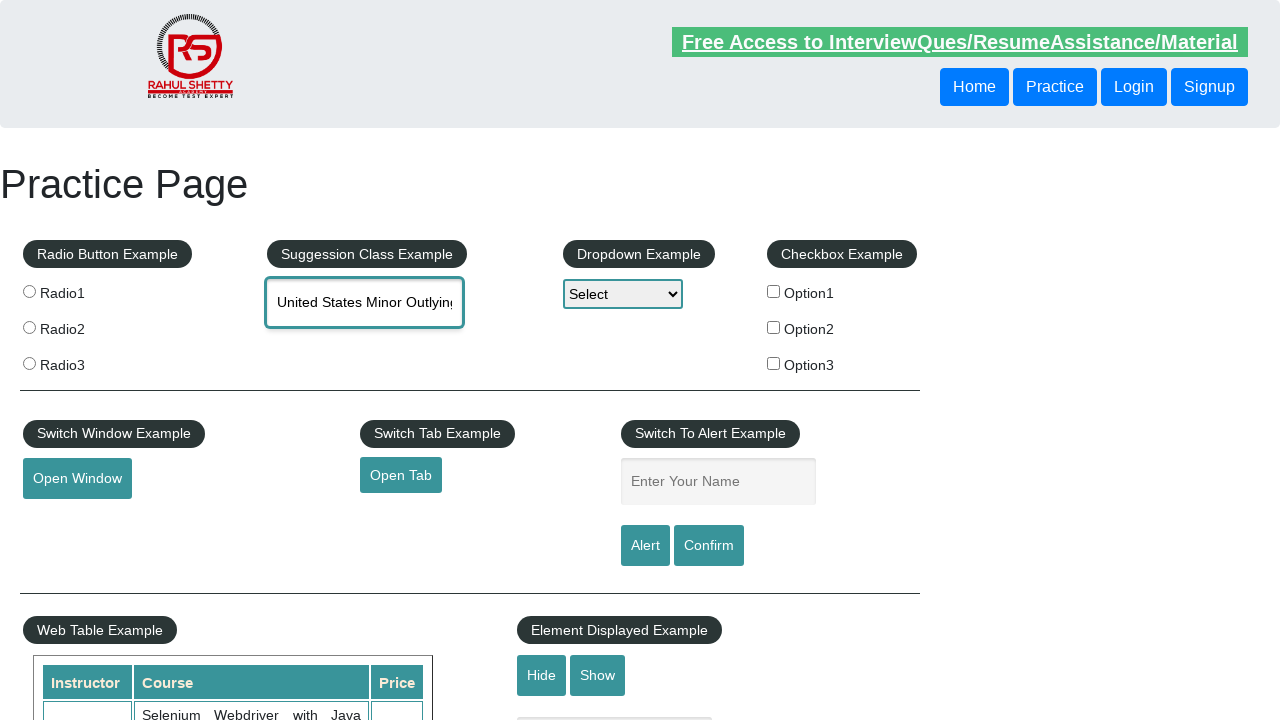